Navigates to the Ramesh Software website and verifies the page loads successfully

Starting URL: https://www.rameshsoft.com

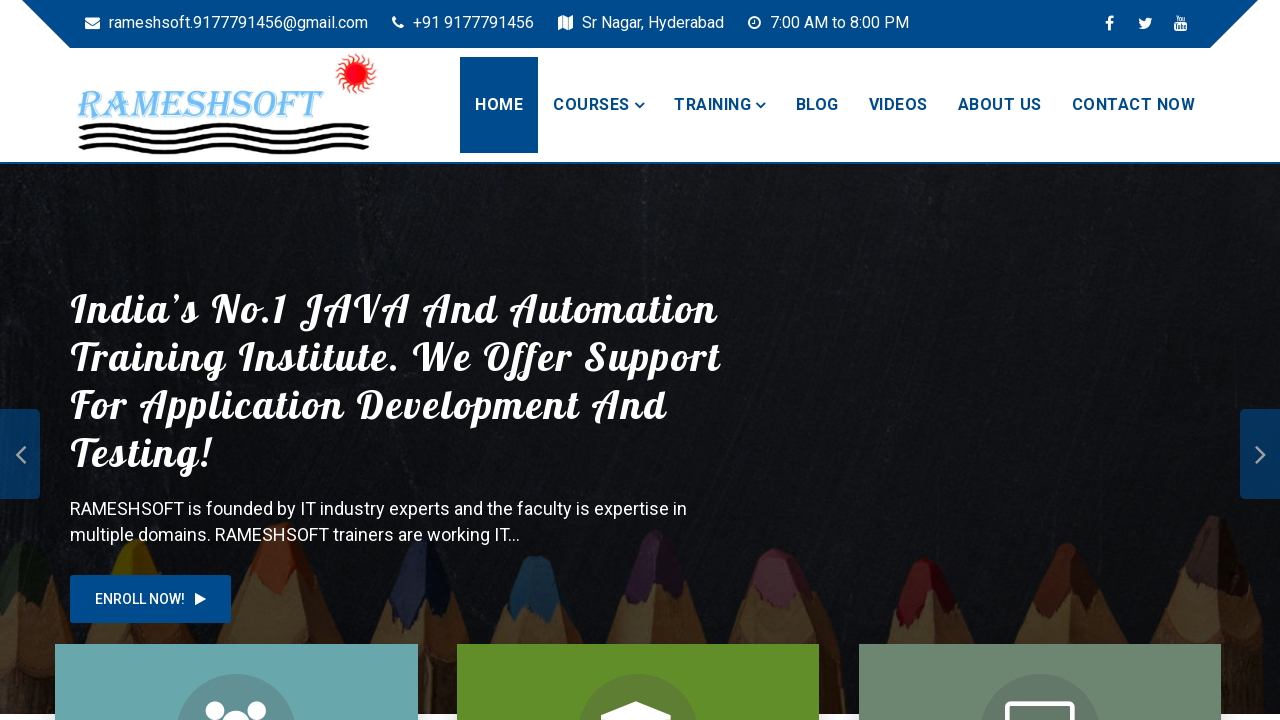

Waited for page to reach domcontentloaded state
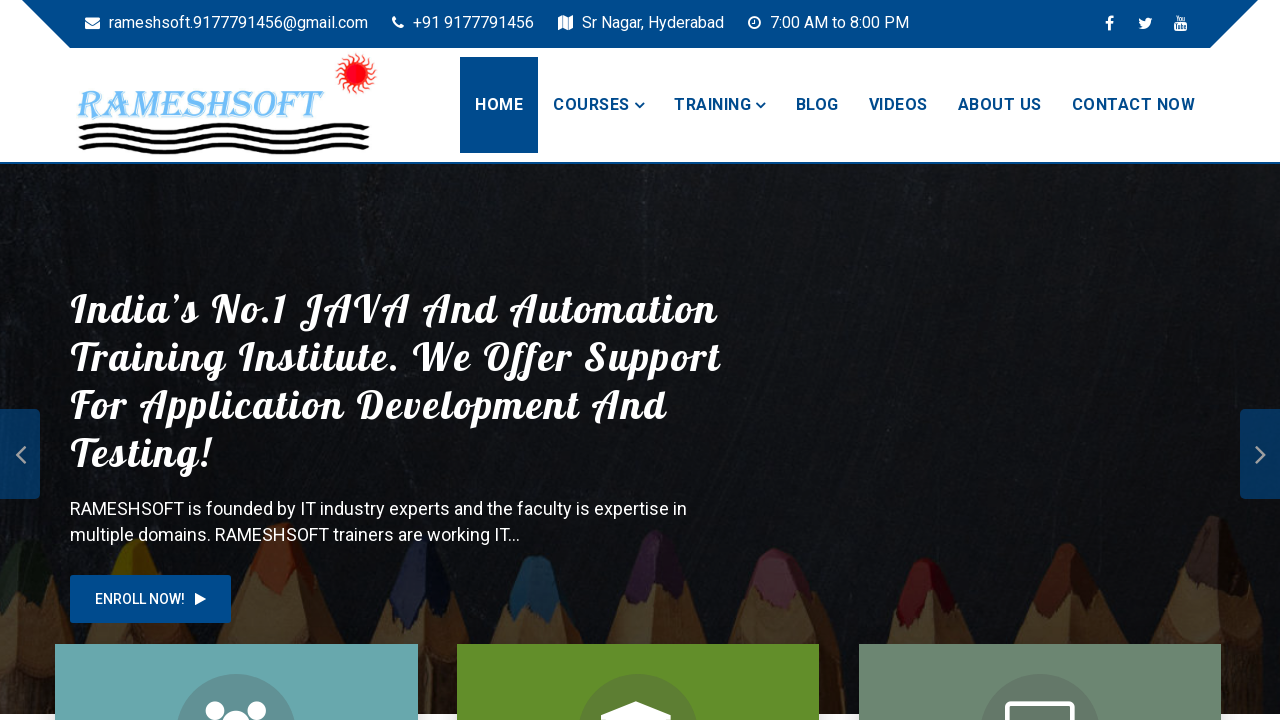

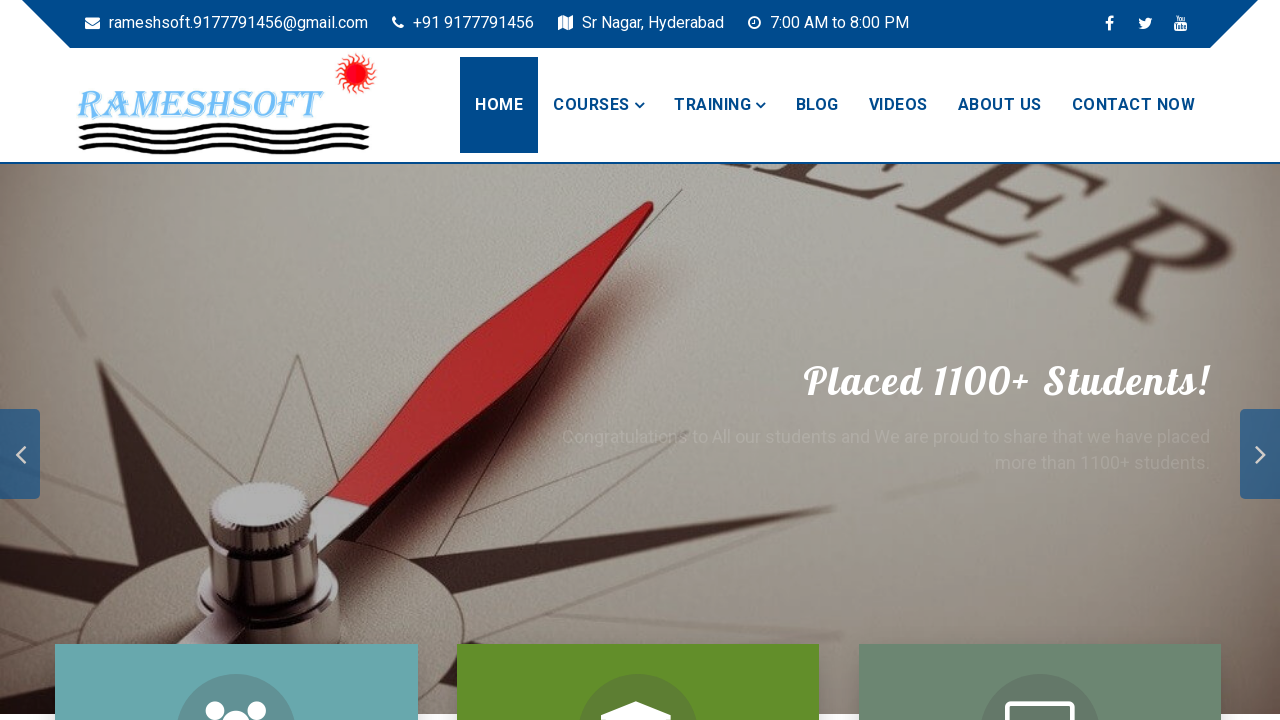